Tests e-commerce functionality by searching for products containing 'ca', adding Cashews to cart, and proceeding through checkout to place an order.

Starting URL: https://rahulshettyacademy.com/seleniumPractise/#/

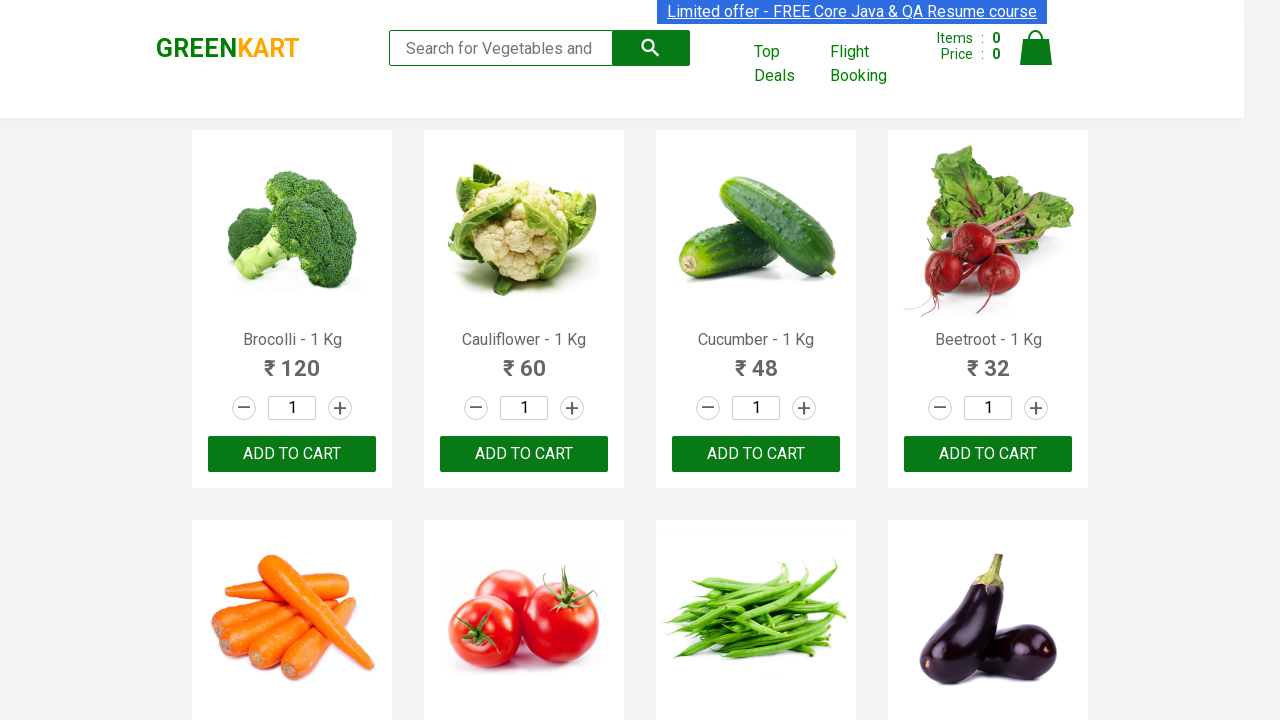

Filled search box with 'ca' to filter products on .search-keyword
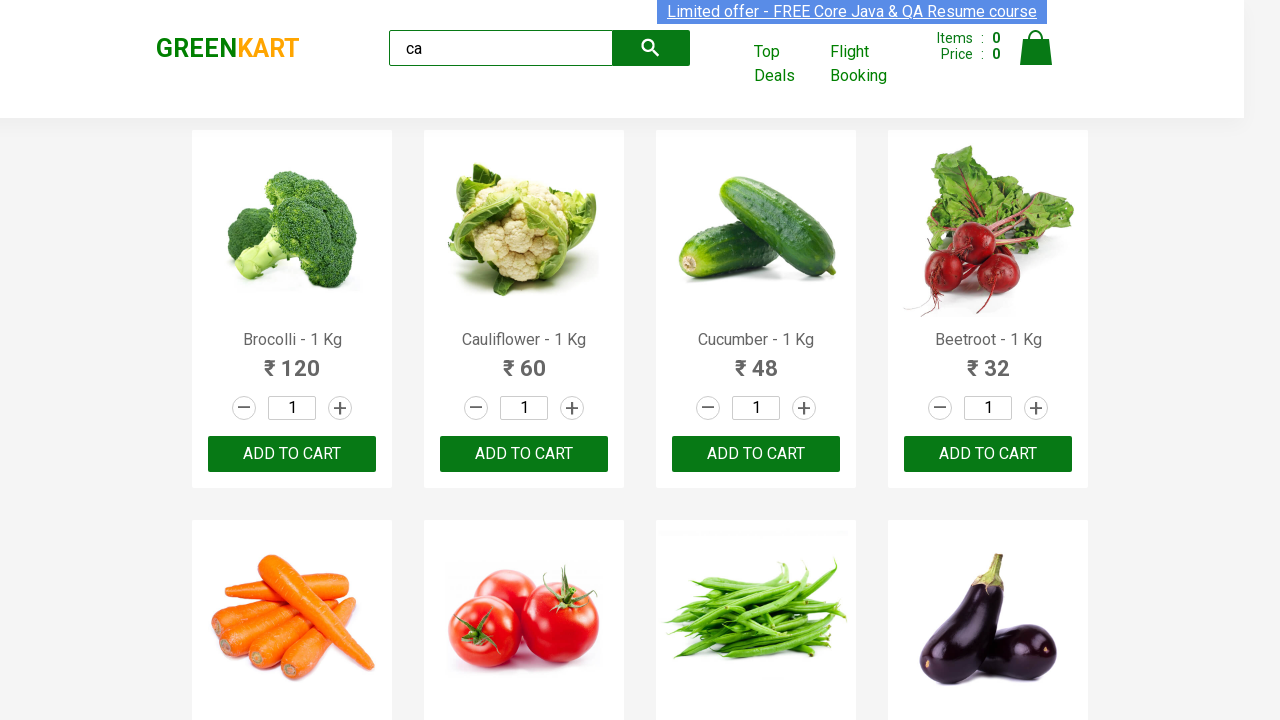

Waited 2 seconds for products to filter
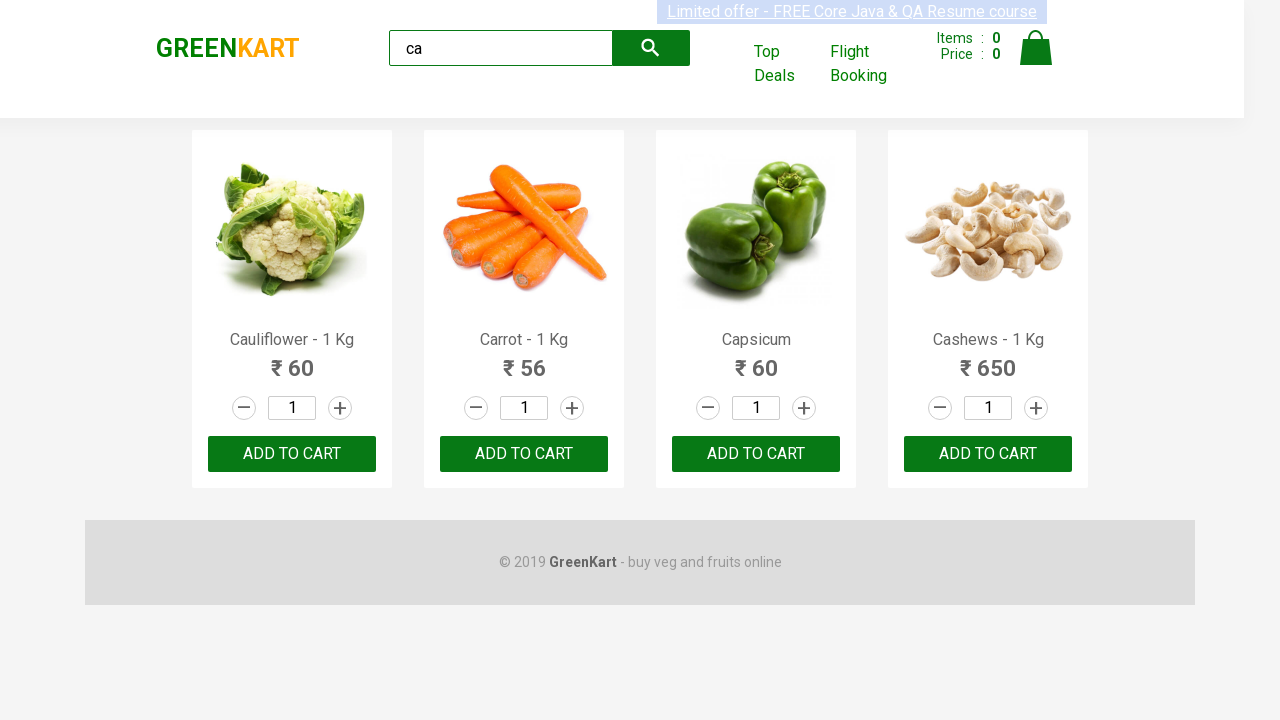

Located all products on the page
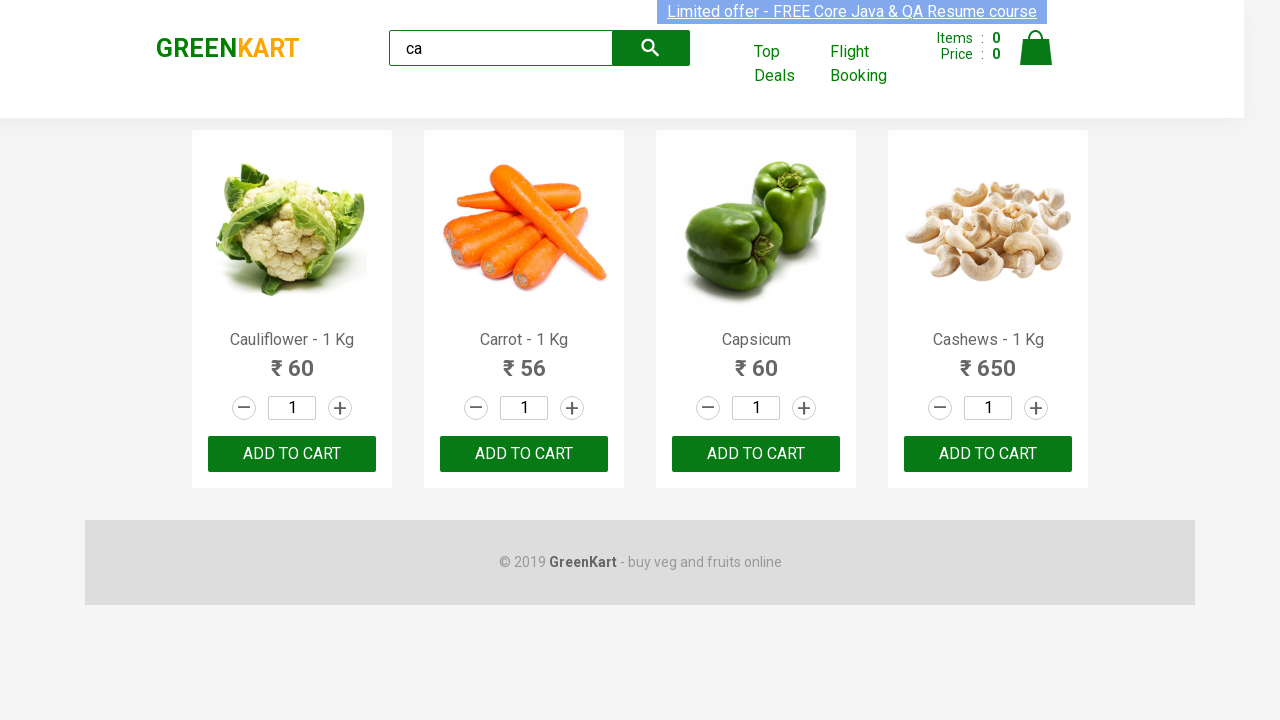

Found 4 products matching the search
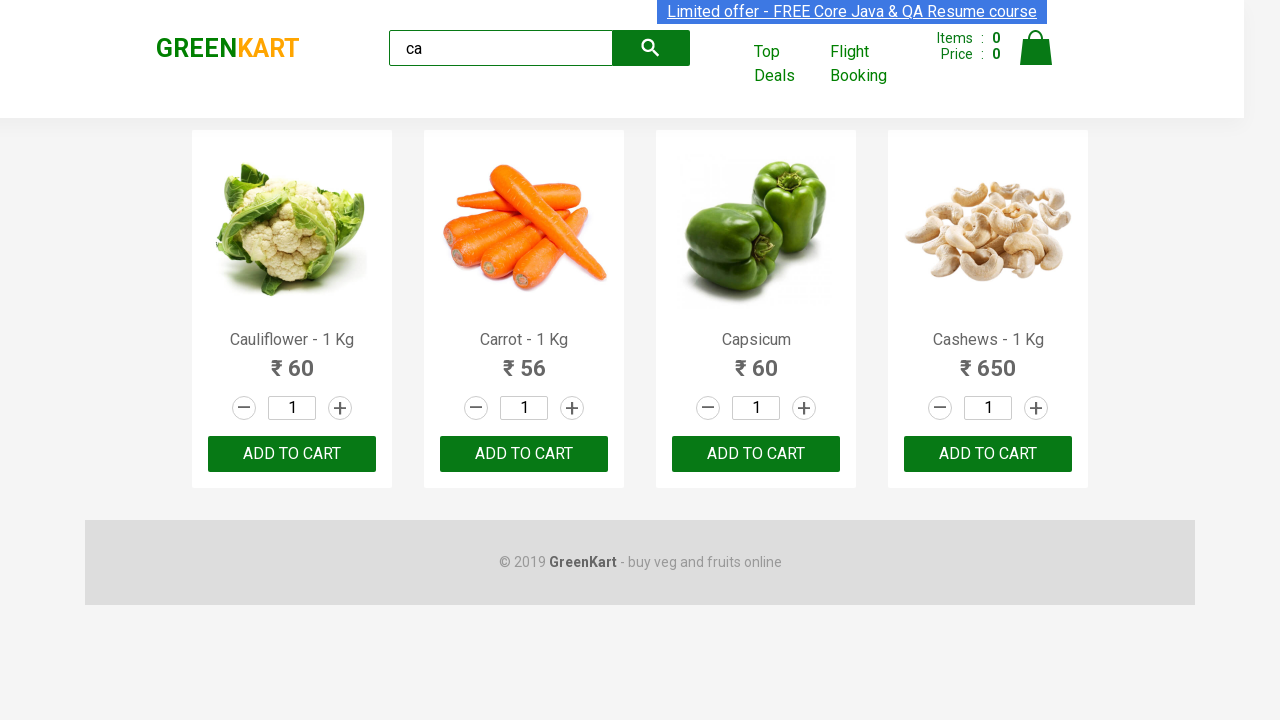

Retrieved product name: Cauliflower - 1 Kg
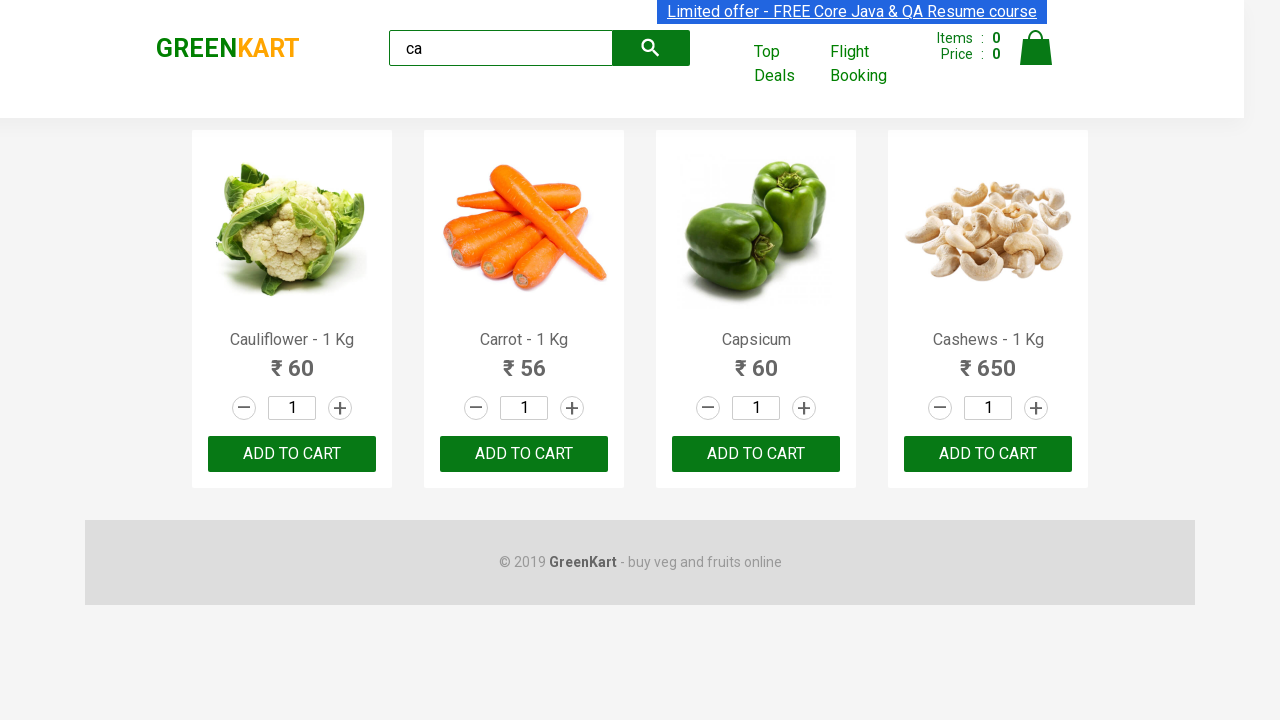

Retrieved product name: Carrot - 1 Kg
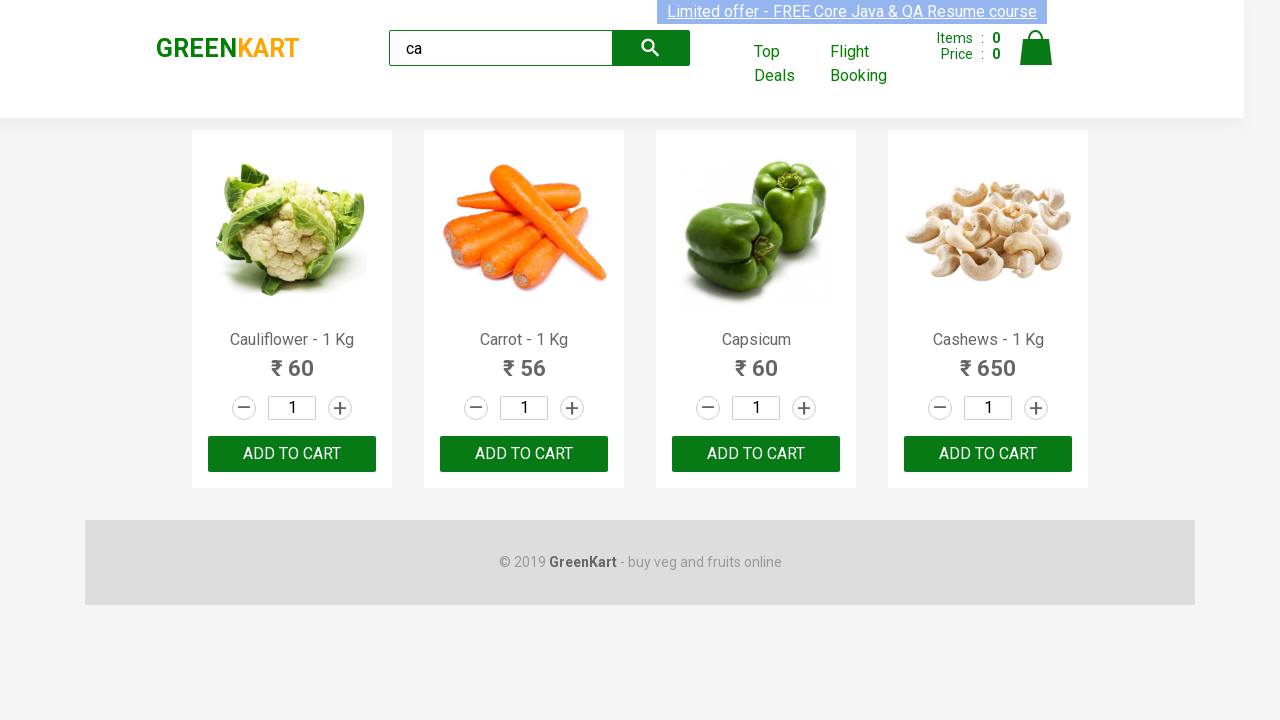

Retrieved product name: Capsicum
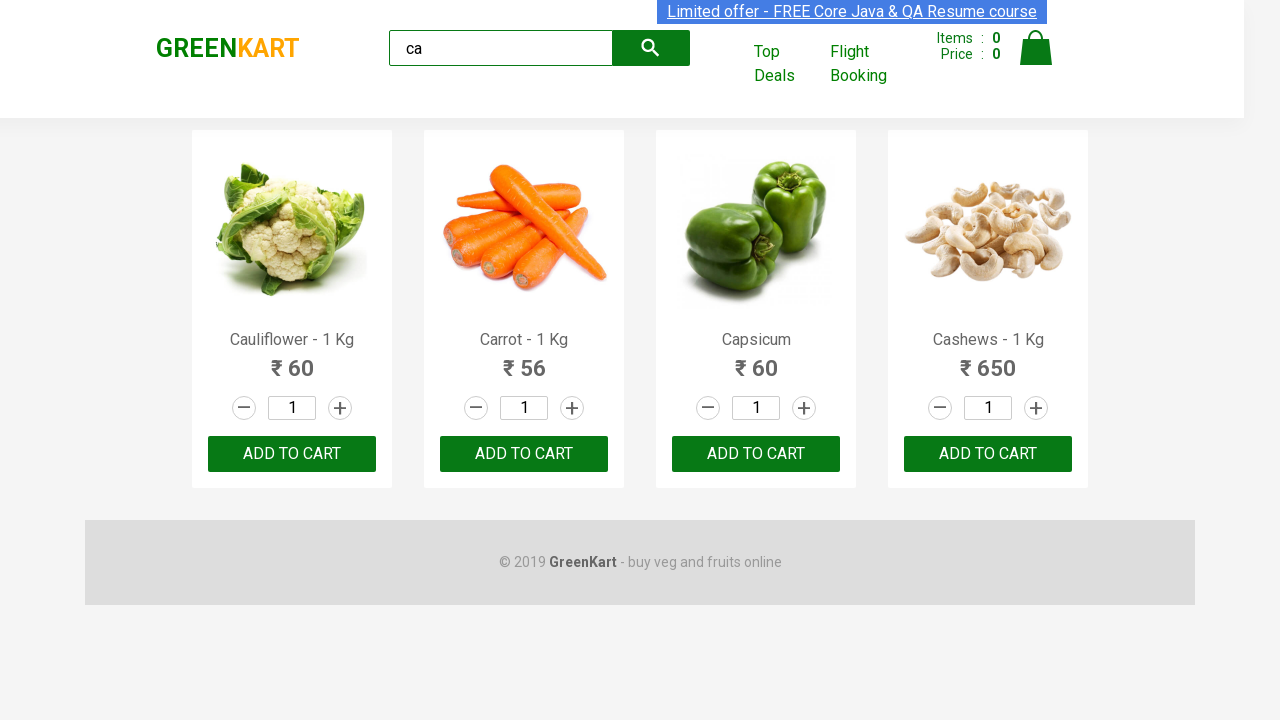

Retrieved product name: Cashews - 1 Kg
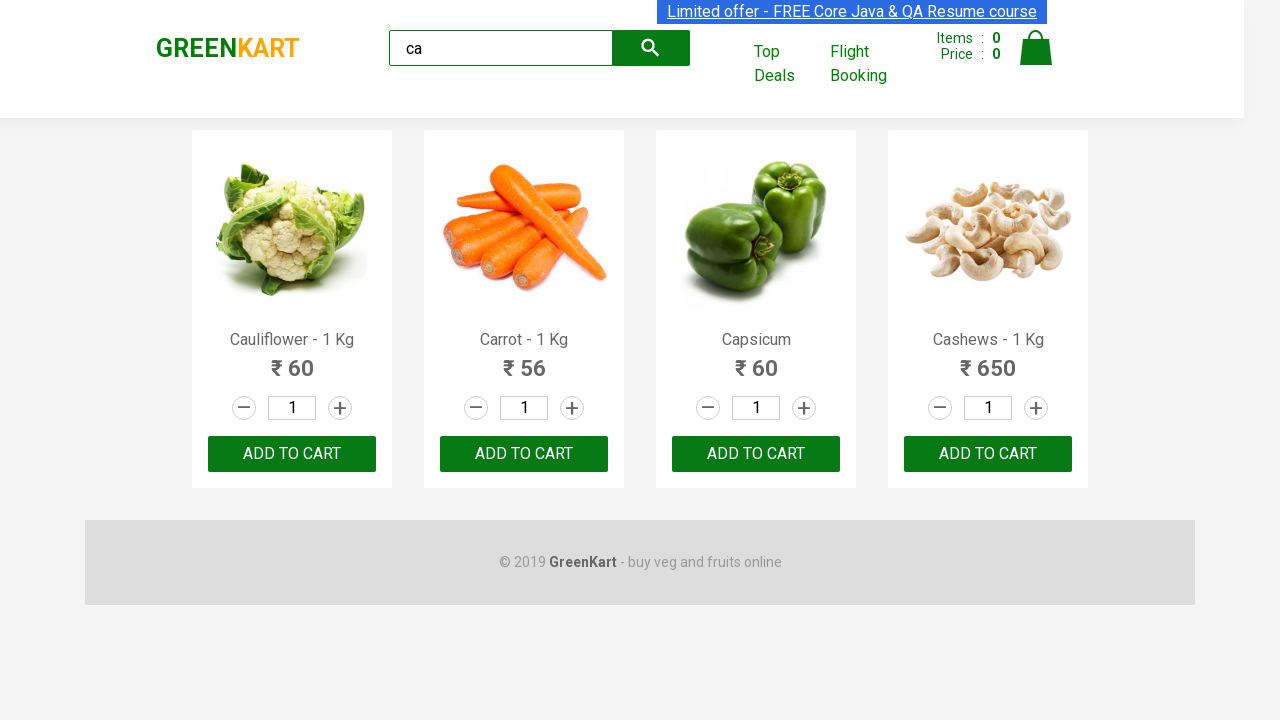

Clicked Add to Cart button for Cashews at (988, 454) on .products .product >> nth=3 >> button
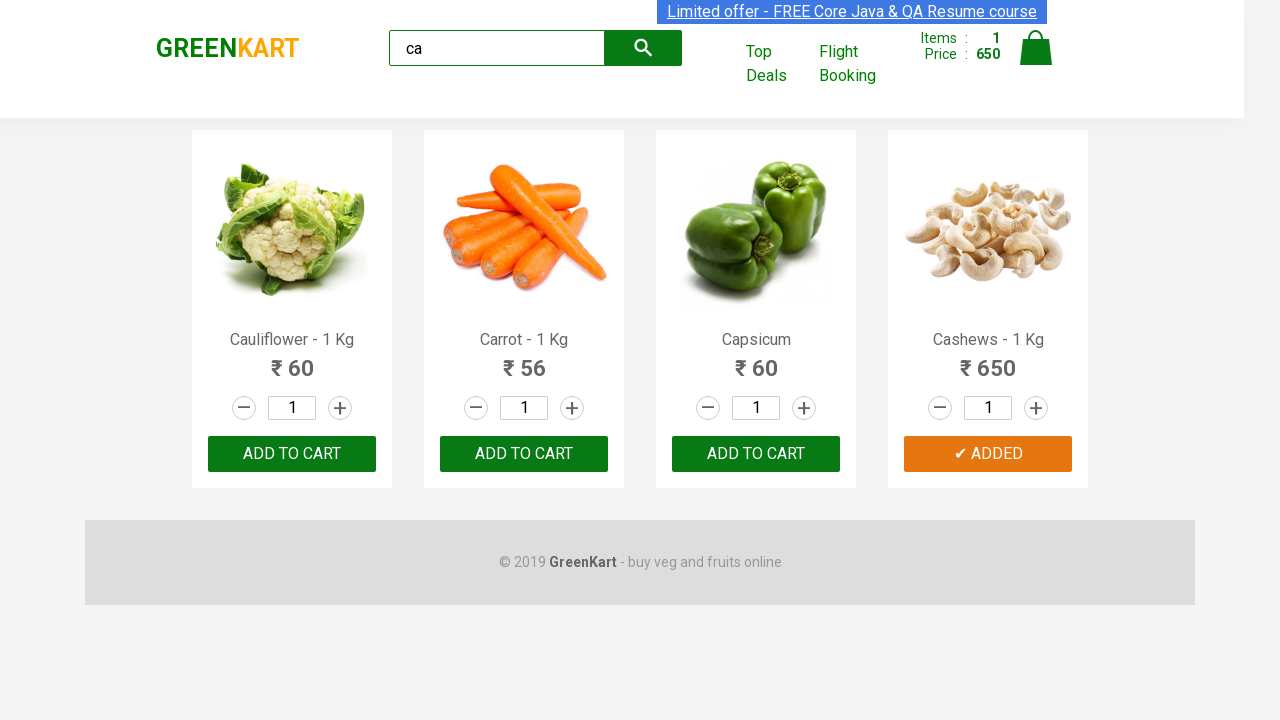

Clicked on cart icon to view cart at (1036, 48) on .cart-icon > img
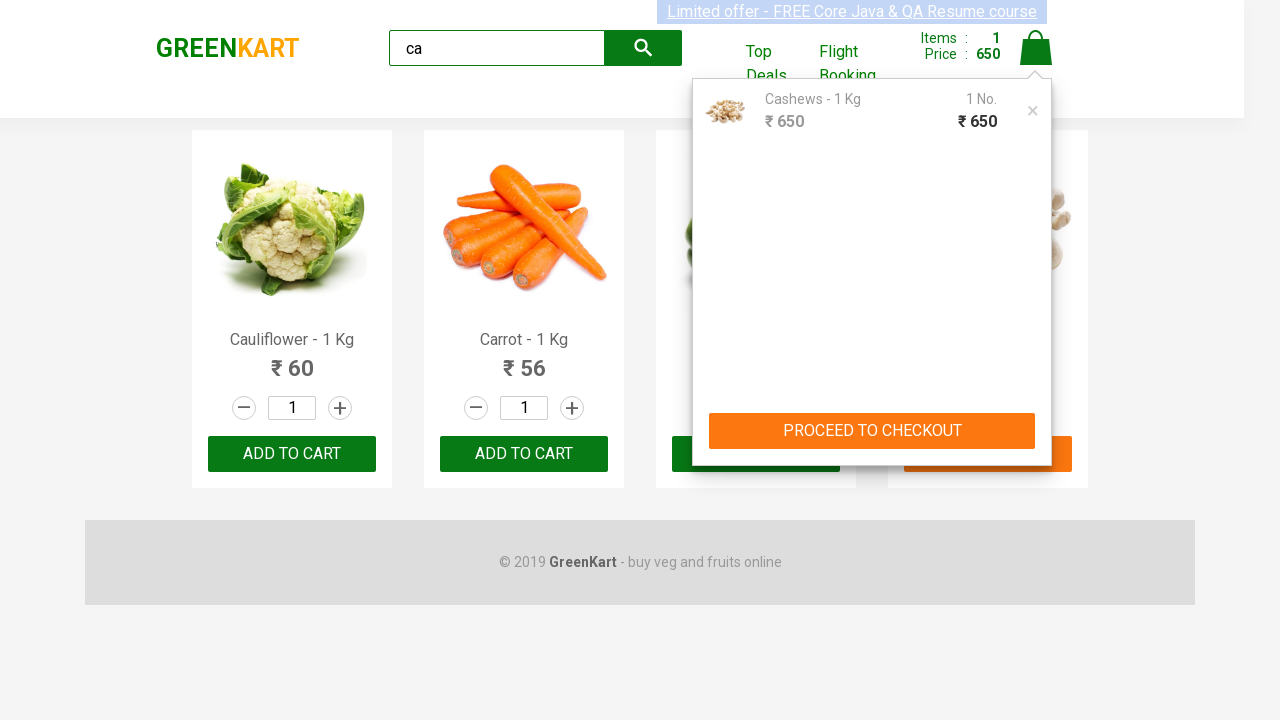

Clicked PROCEED TO CHECKOUT button at (872, 431) on text=PROCEED TO CHECKOUT
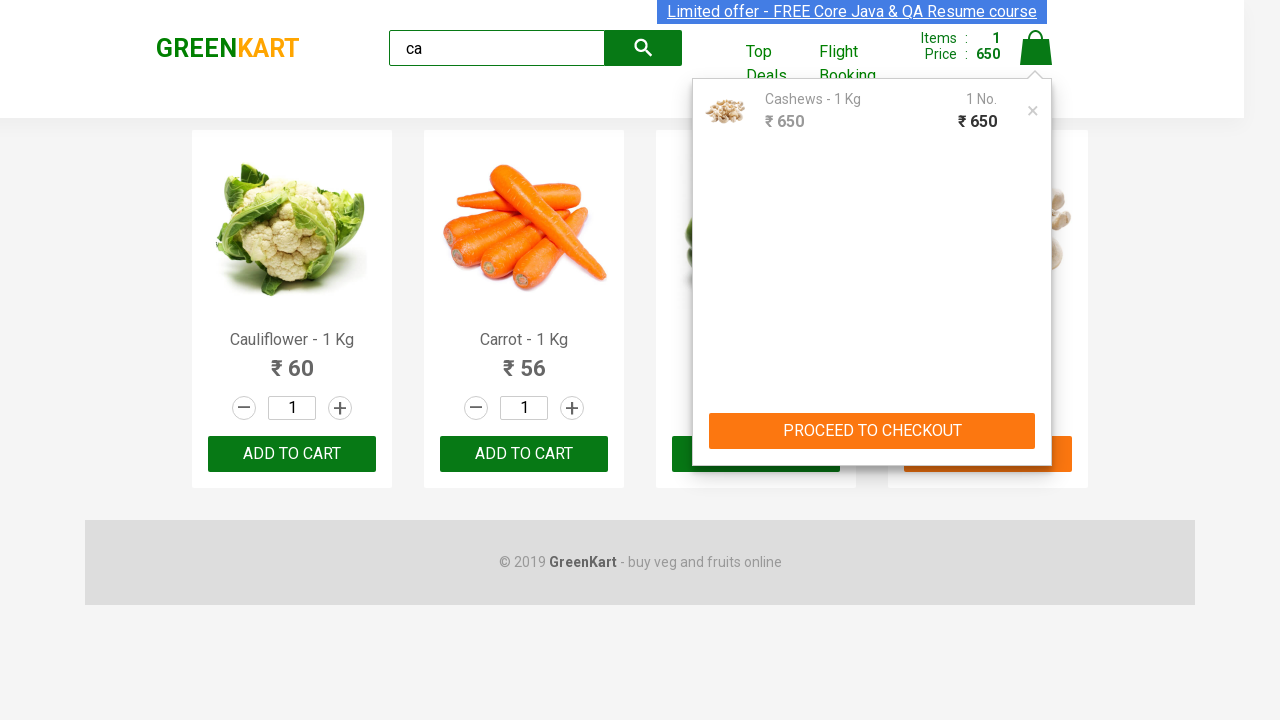

Clicked Place Order button to complete purchase at (1036, 420) on text=Place Order
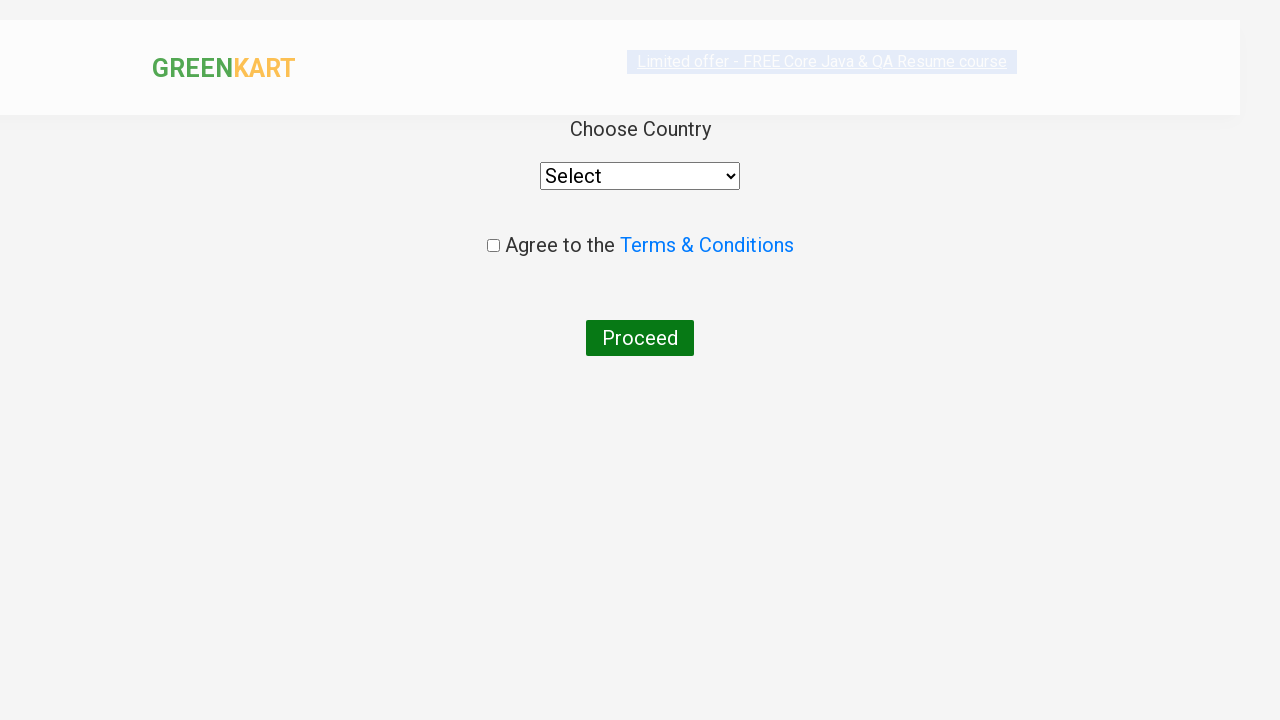

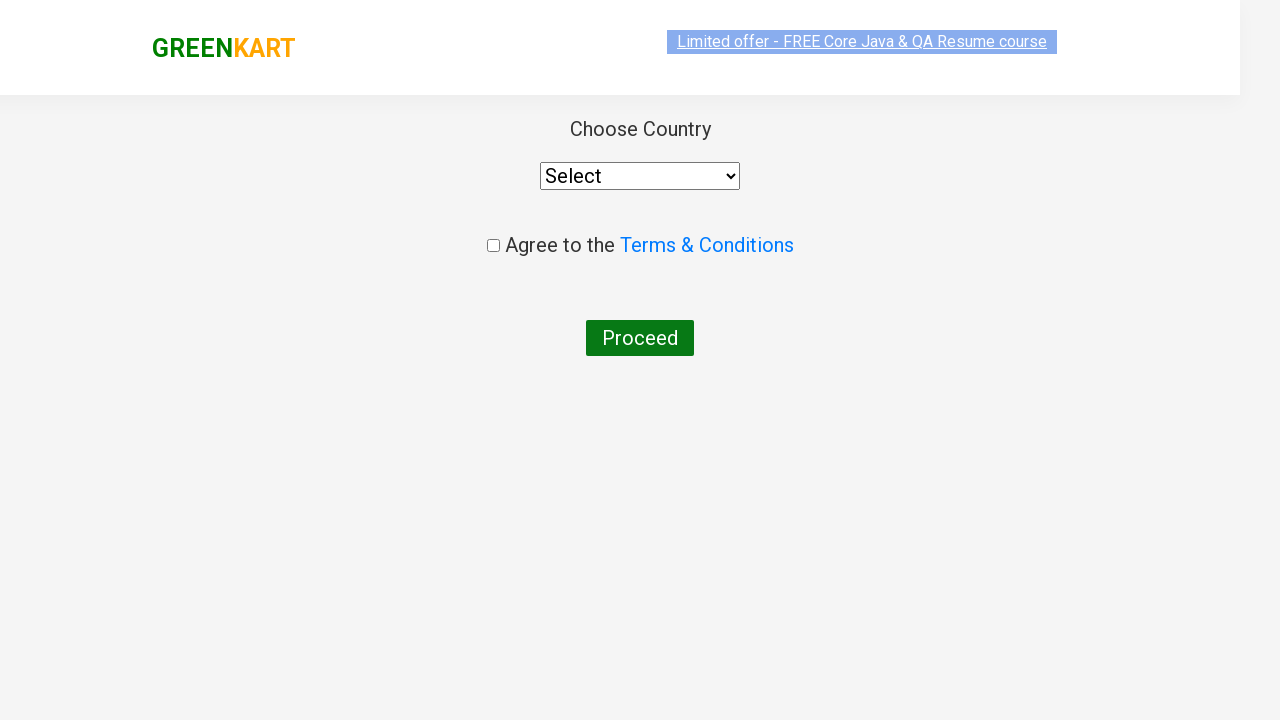